Navigates to Top List then New Comments submenu and verifies no comments are displayed

Starting URL: http://www.99-bottles-of-beer.net/

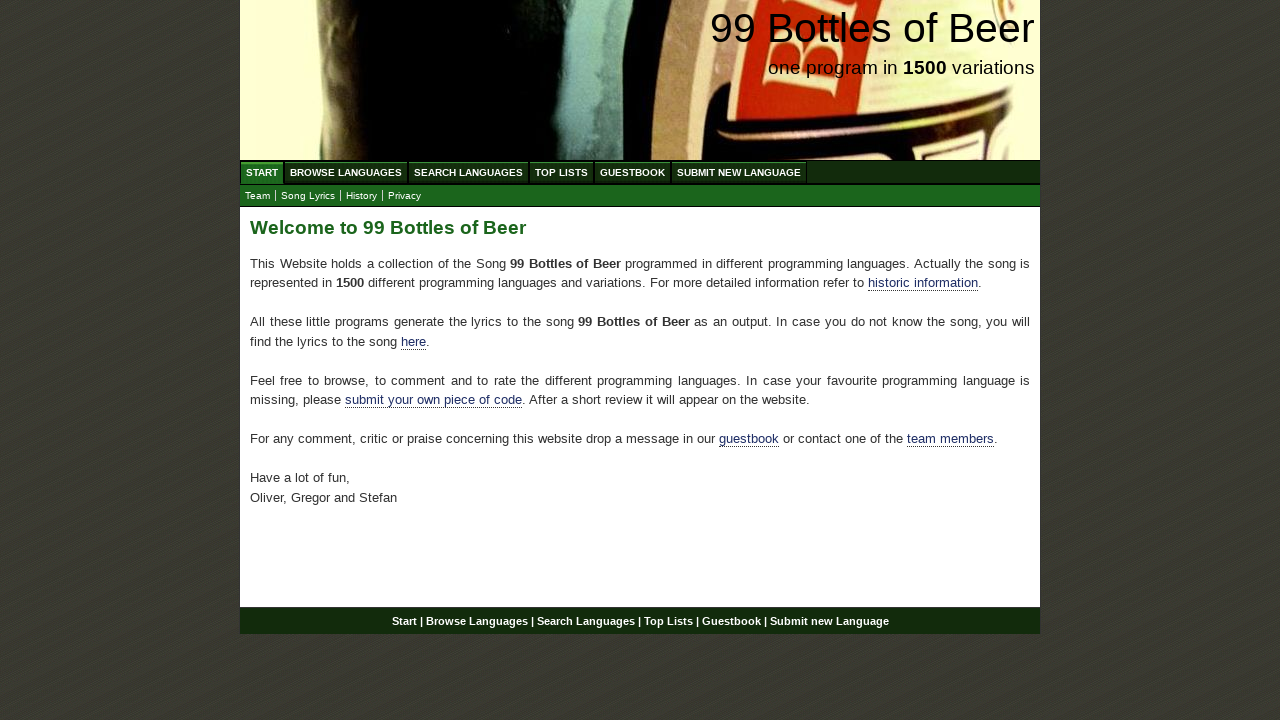

Clicked Top List menu at (562, 172) on xpath=//a[@href='/toplist.html']
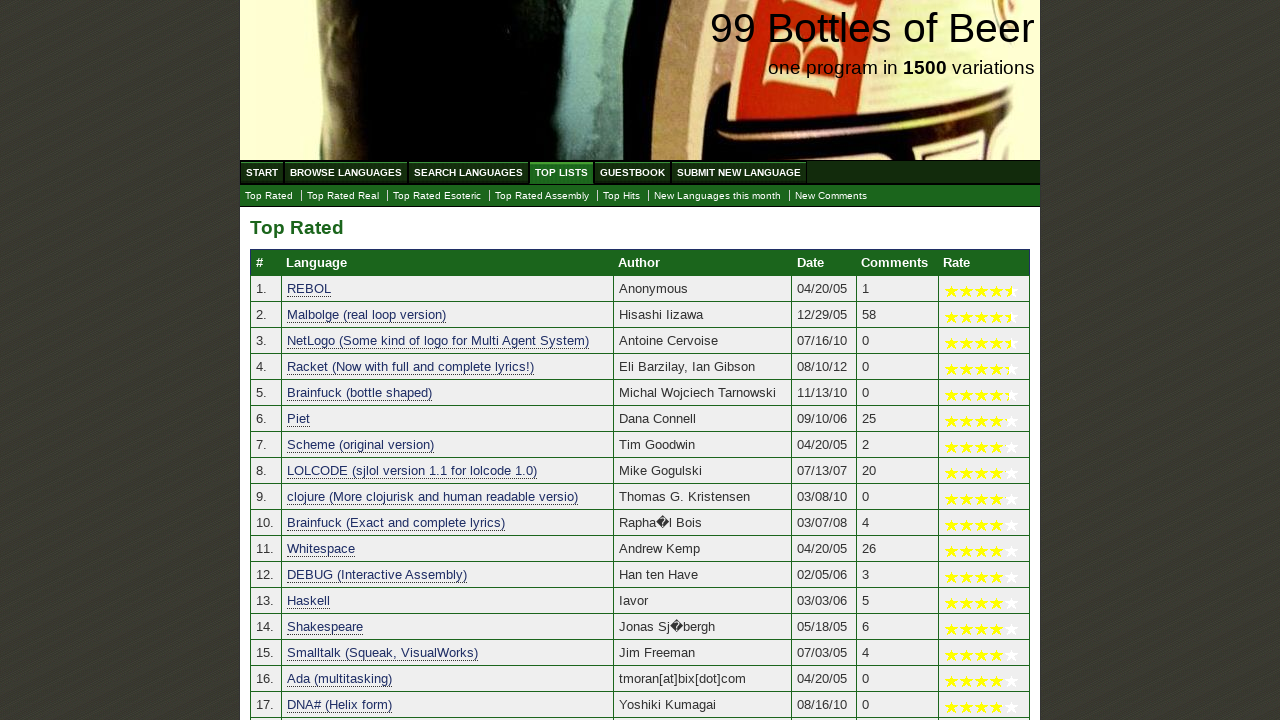

Clicked New Comments submenu at (831, 196) on xpath=//ul[@id='submenu']/li/a[@href='./newcomments.html']
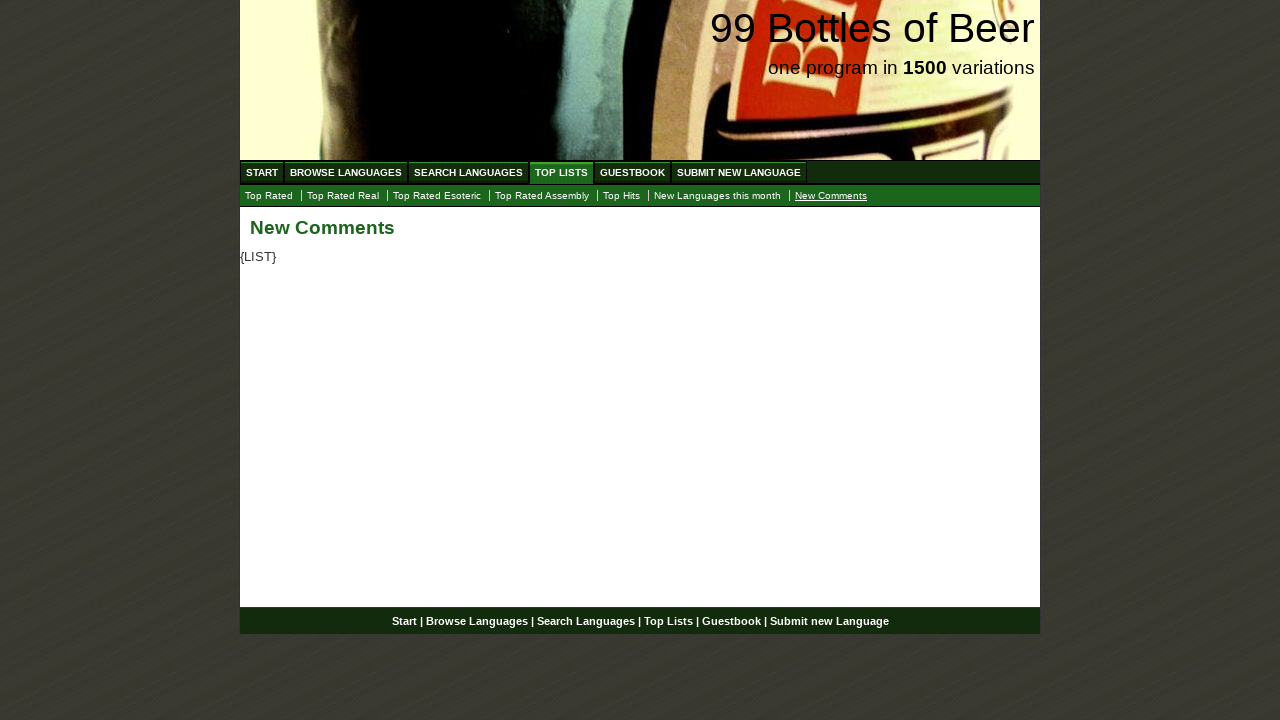

Verified no comments are displayed - comment paragraph selector found
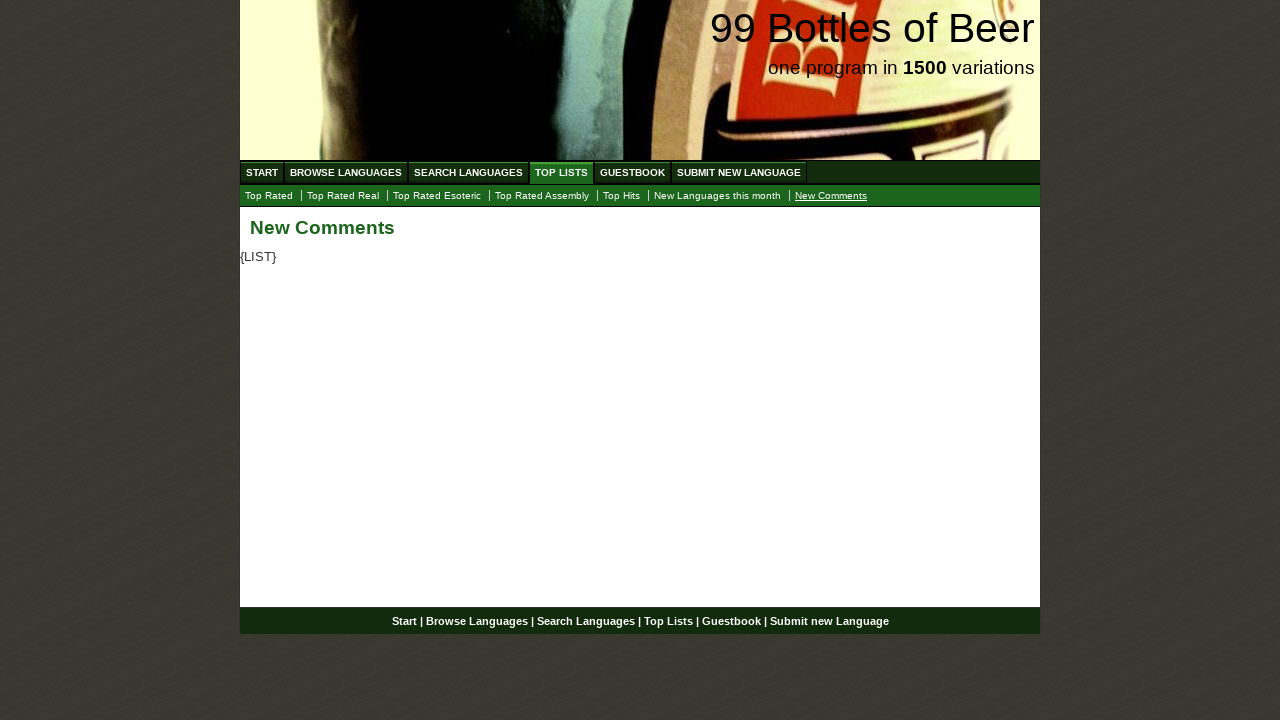

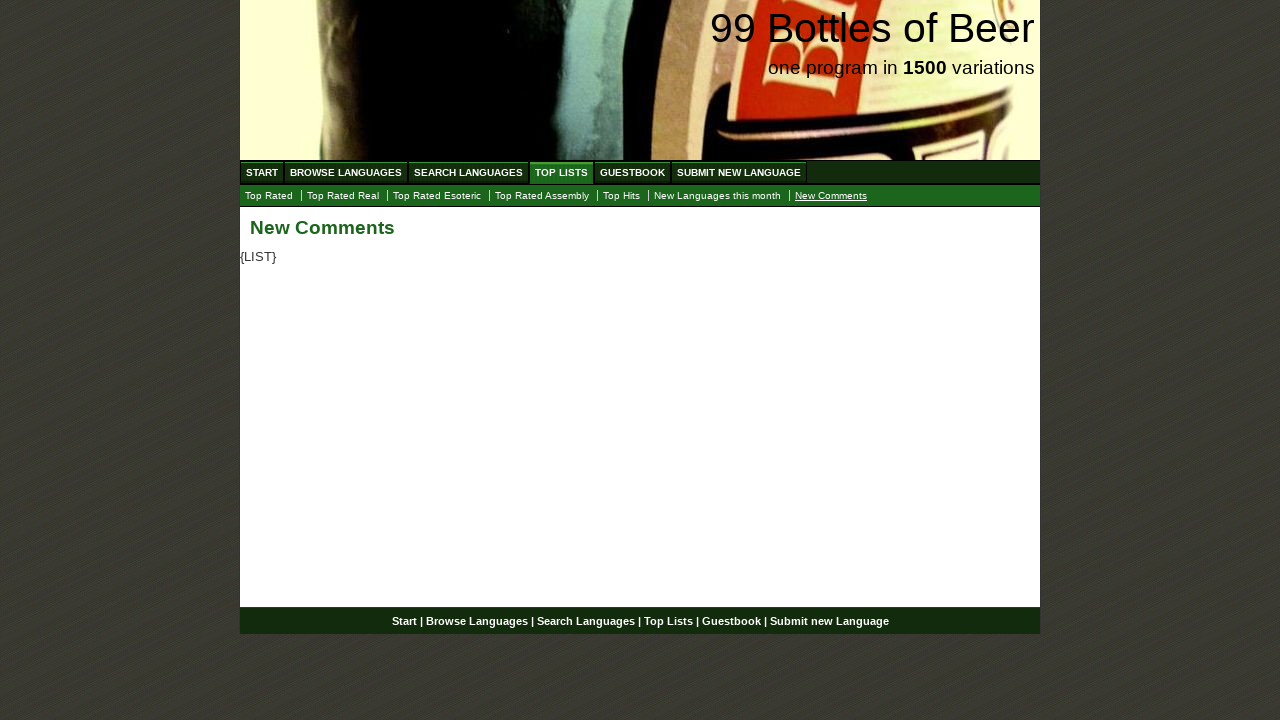